Tests that edits are cancelled when pressing Escape key.

Starting URL: https://demo.playwright.dev/todomvc

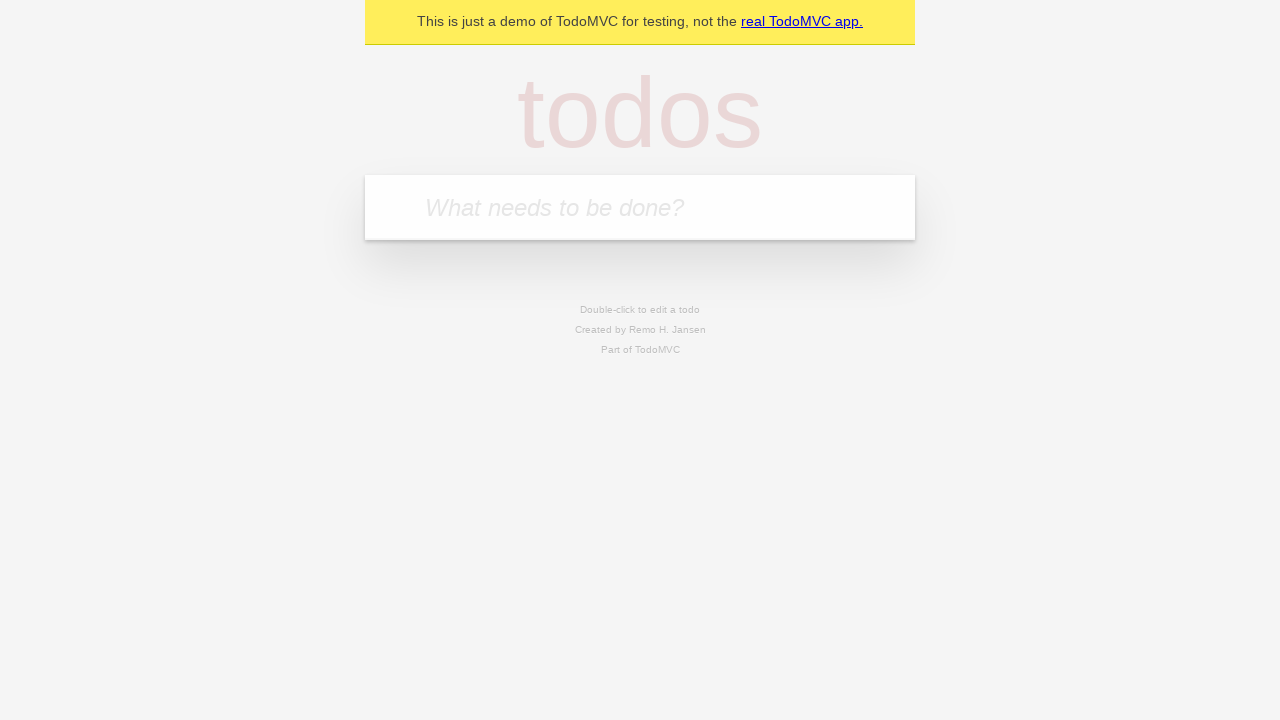

Filled new todo input with 'buy some cheese' on .new-todo
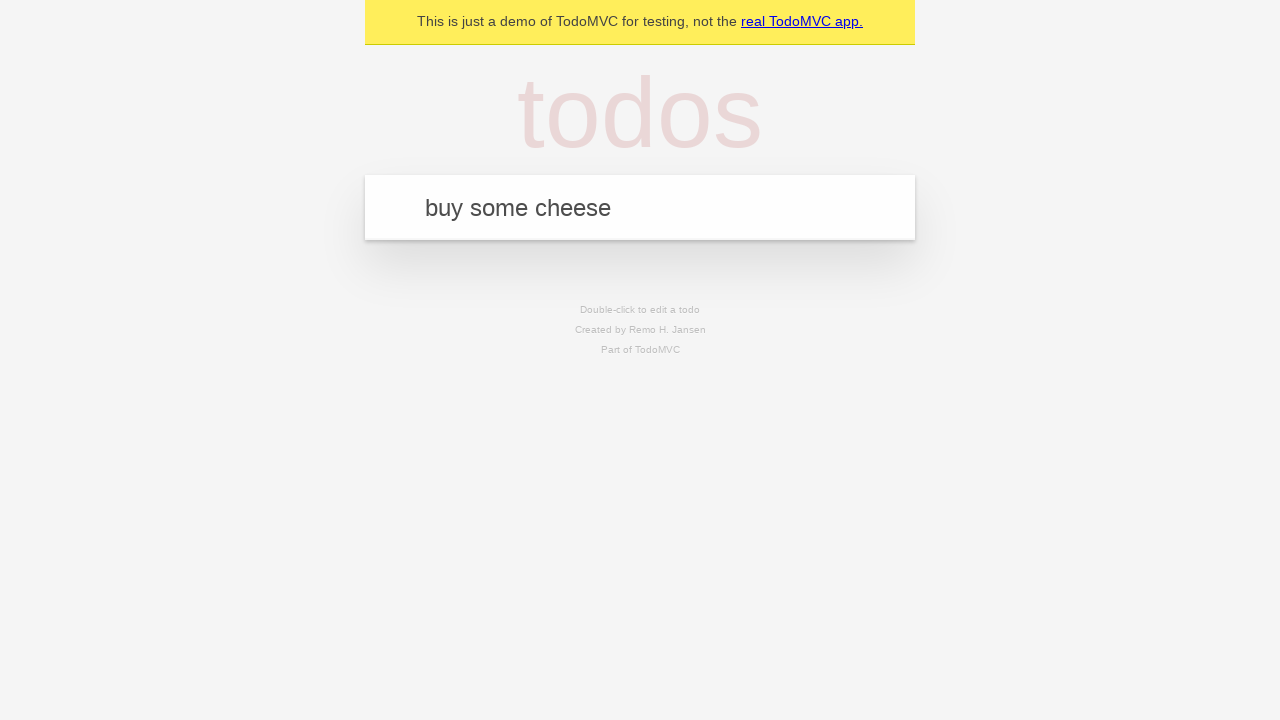

Pressed Enter to create first todo on .new-todo
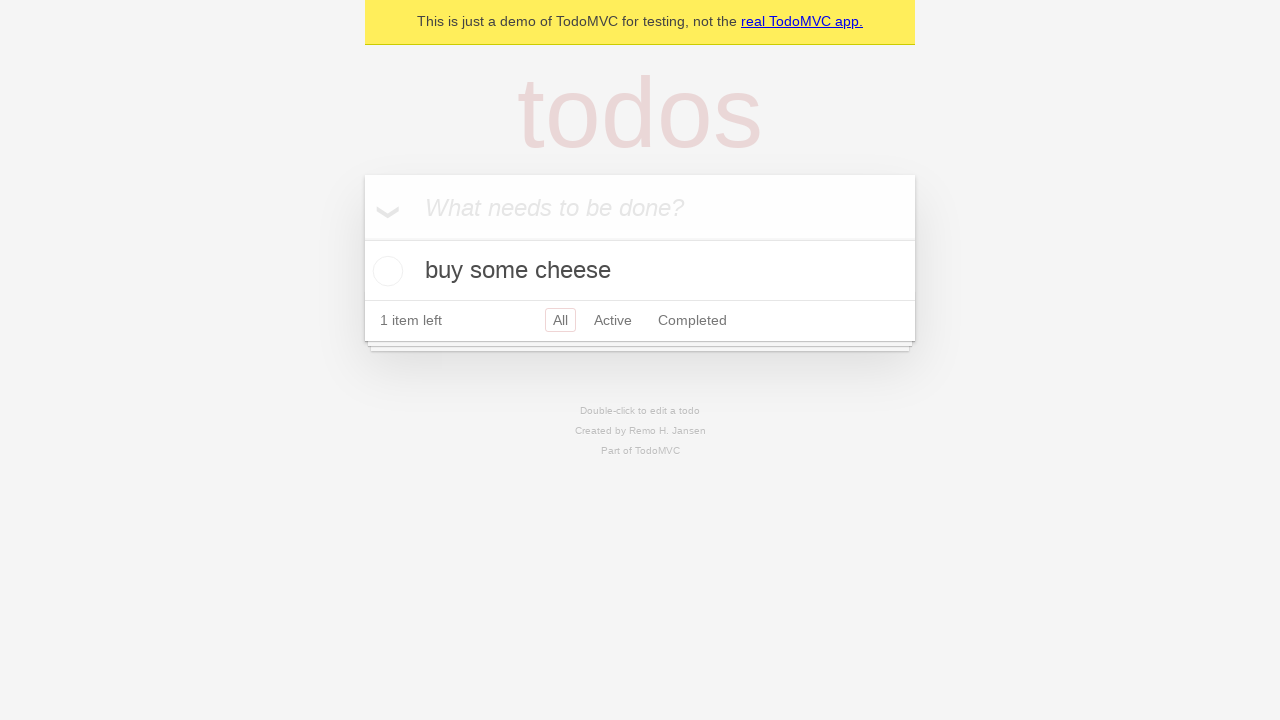

Filled new todo input with 'feed the cat' on .new-todo
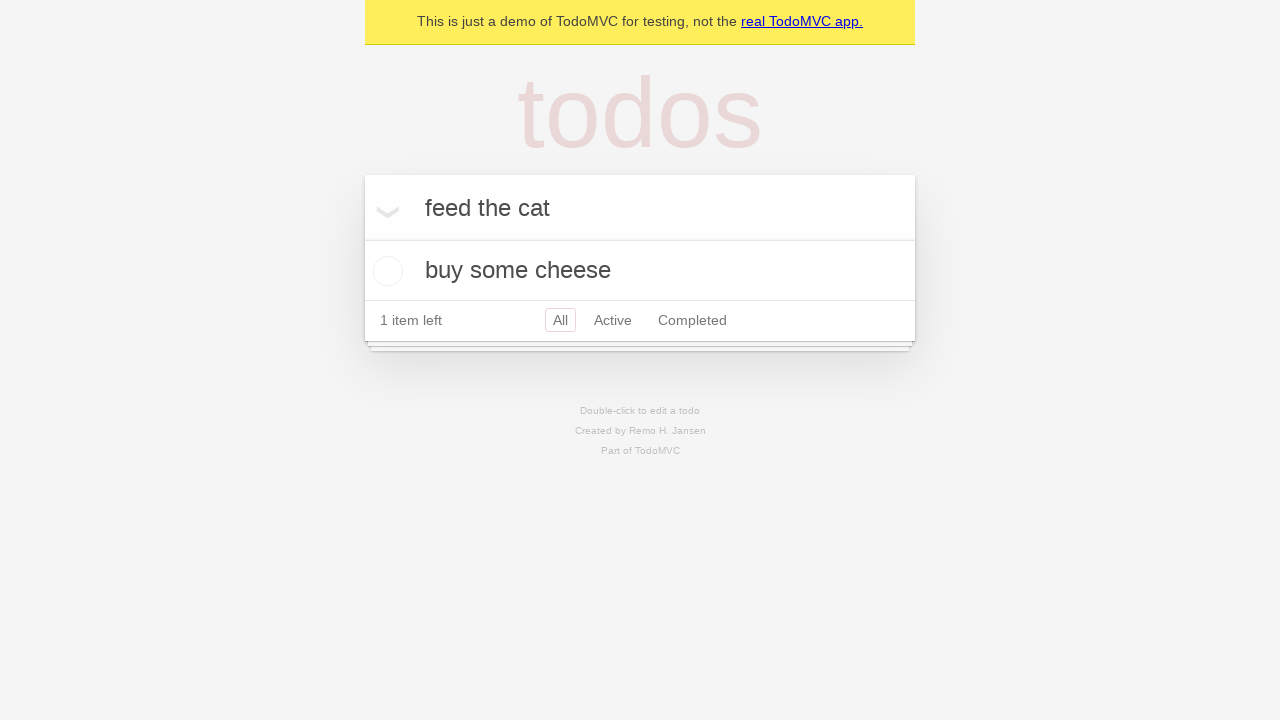

Pressed Enter to create second todo on .new-todo
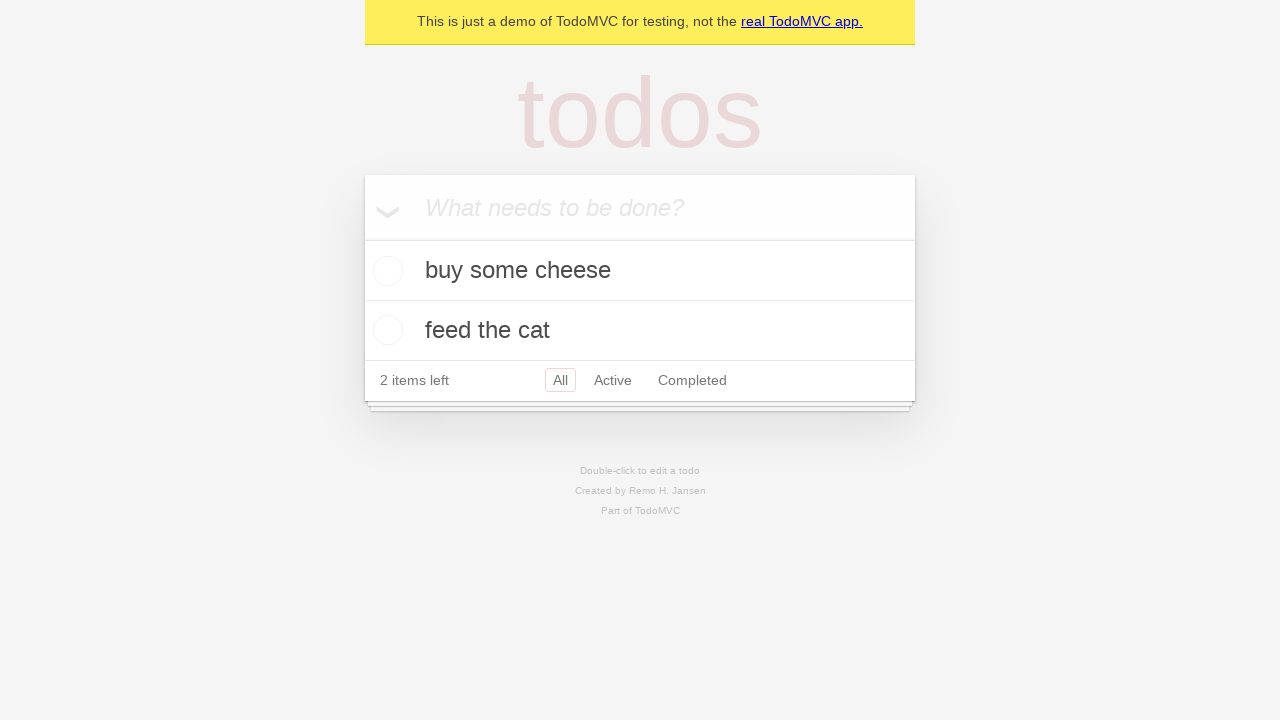

Filled new todo input with 'book a doctors appointment' on .new-todo
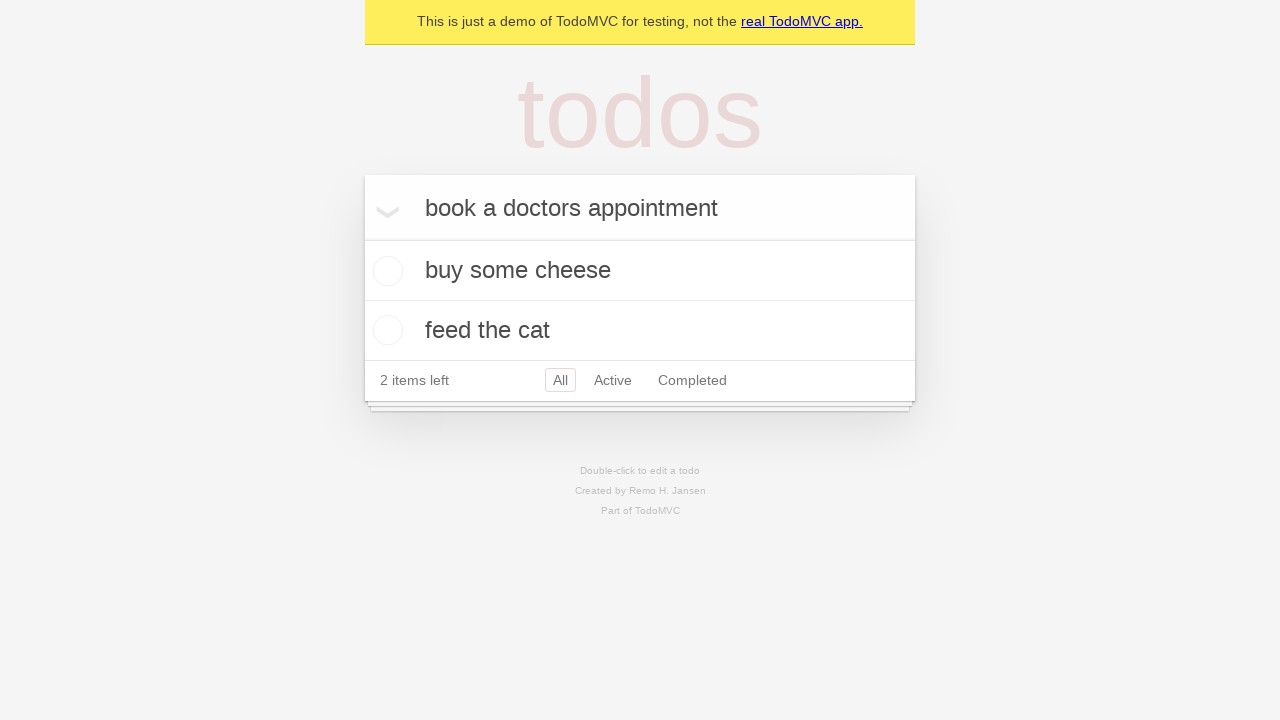

Pressed Enter to create third todo on .new-todo
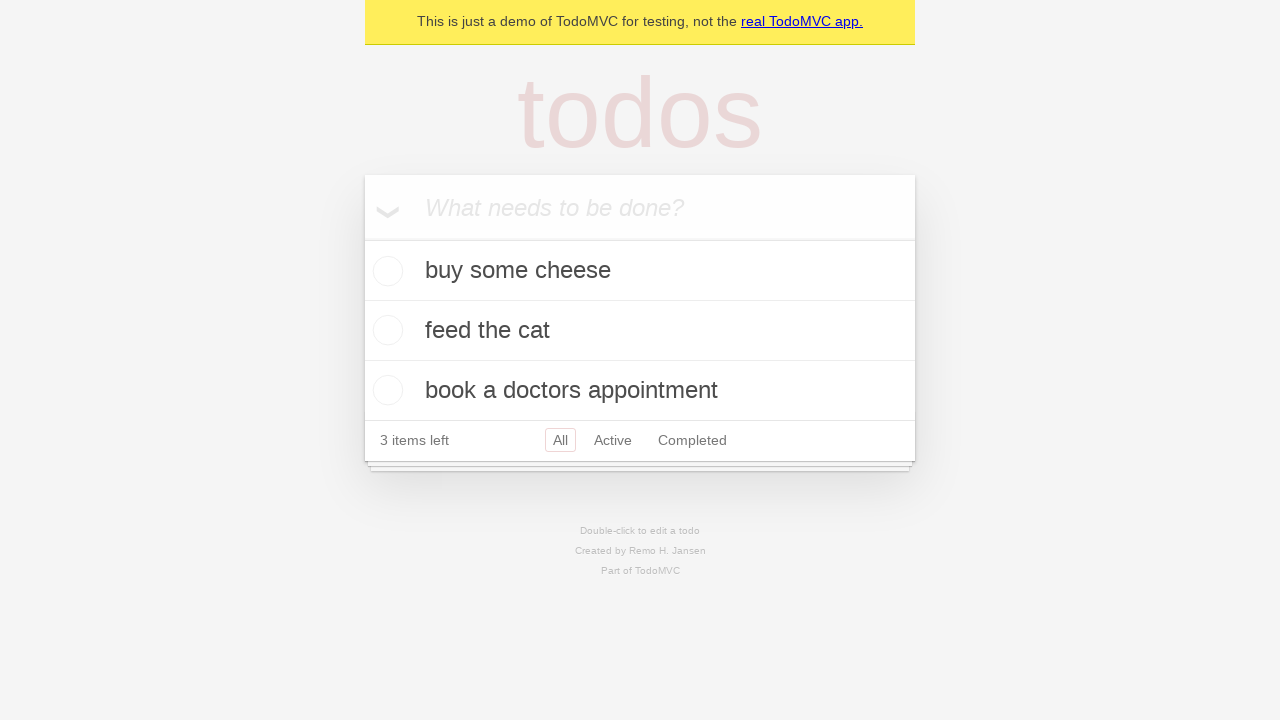

Waited for all three todos to be displayed
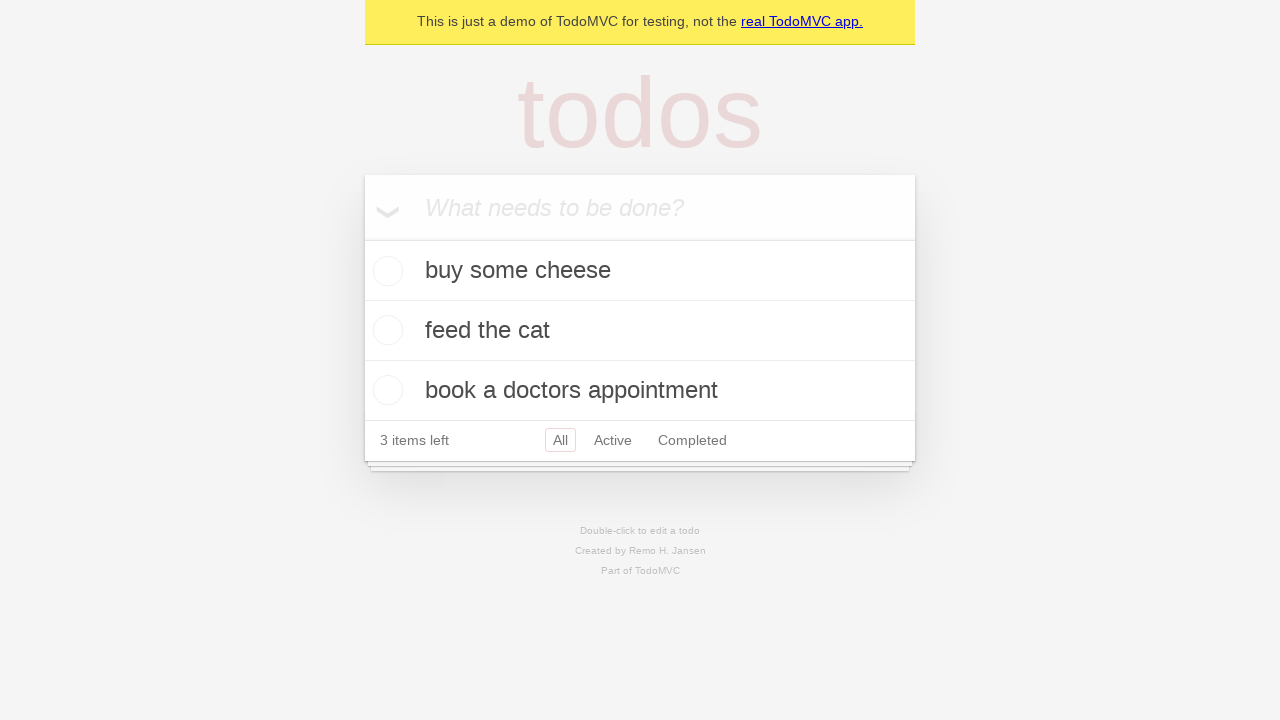

Double-clicked second todo to enter edit mode at (640, 331) on .todo-list li >> nth=1
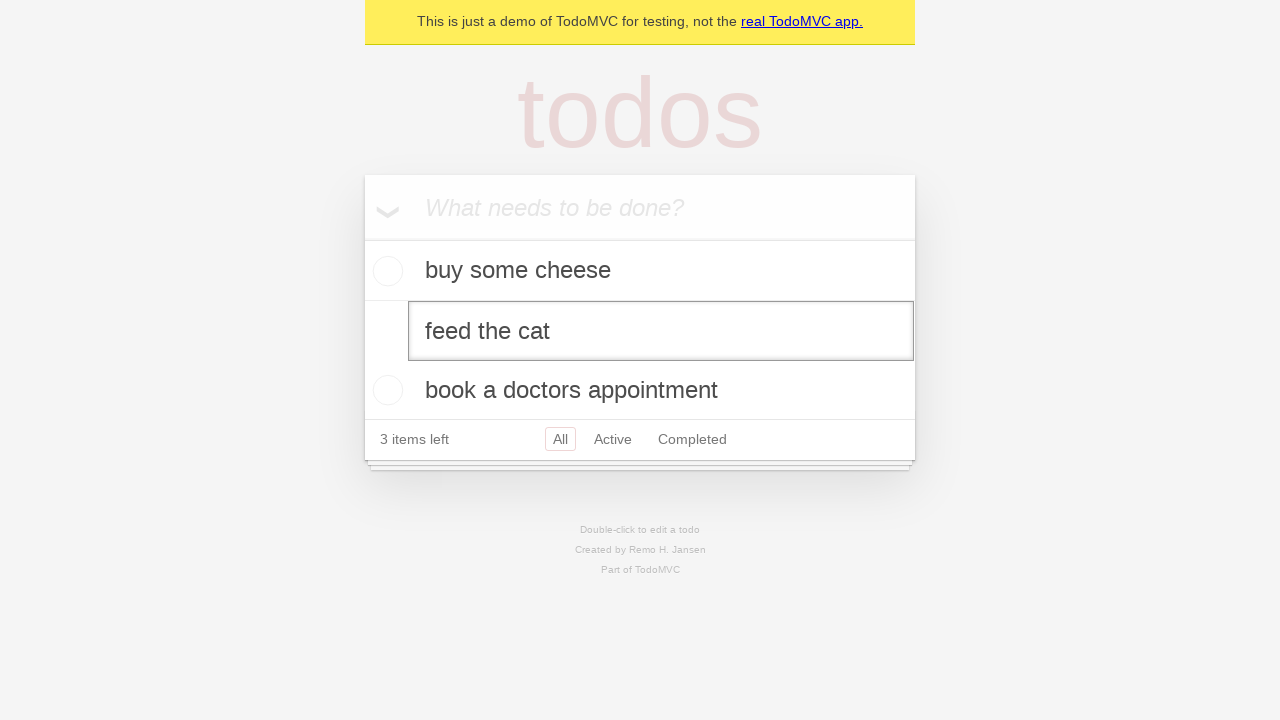

Pressed Escape key to cancel edit on second todo on .todo-list li >> nth=1 >> .edit
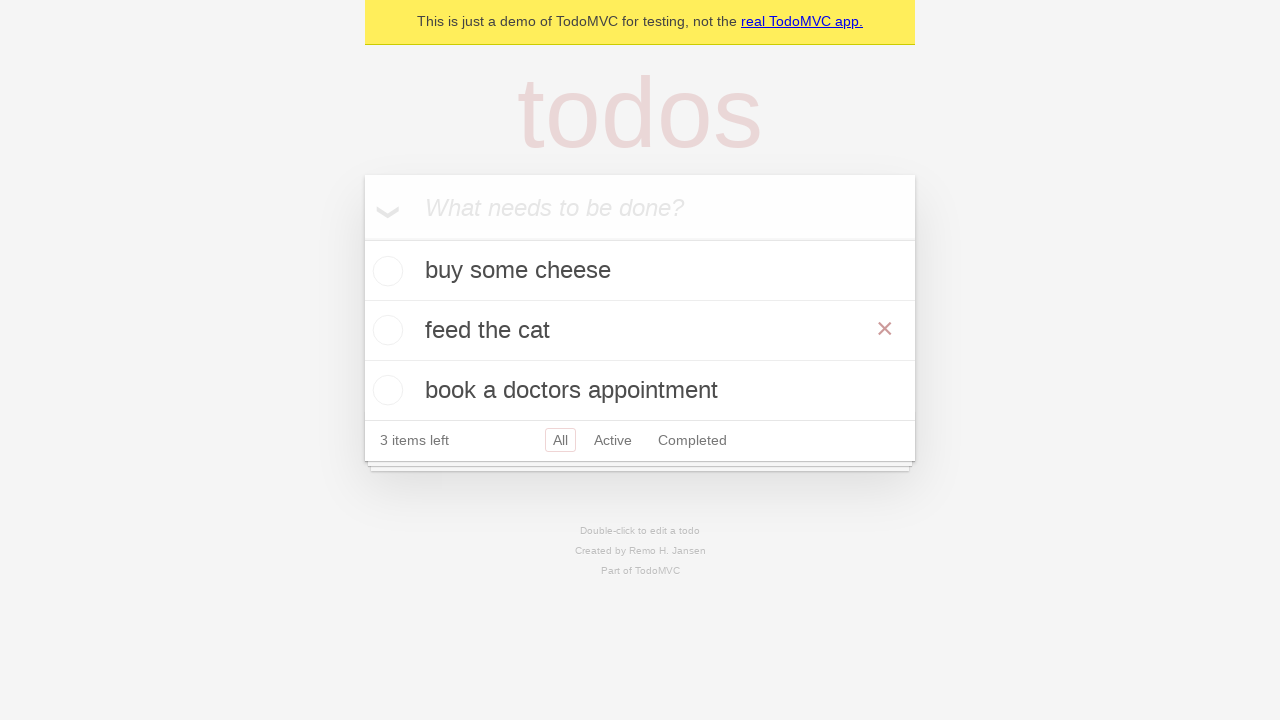

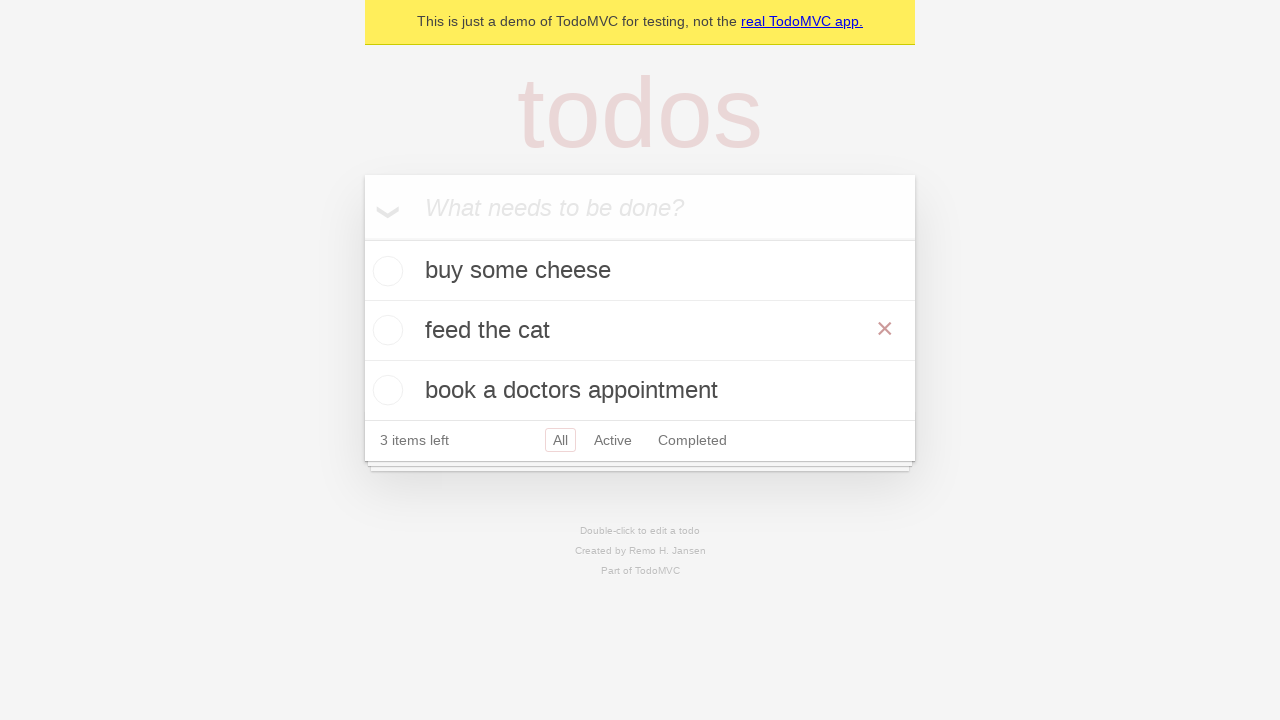